Tests that clicking the logo returns user to homepage after navigating to the Flowers section

Starting URL: https://www.4u.am

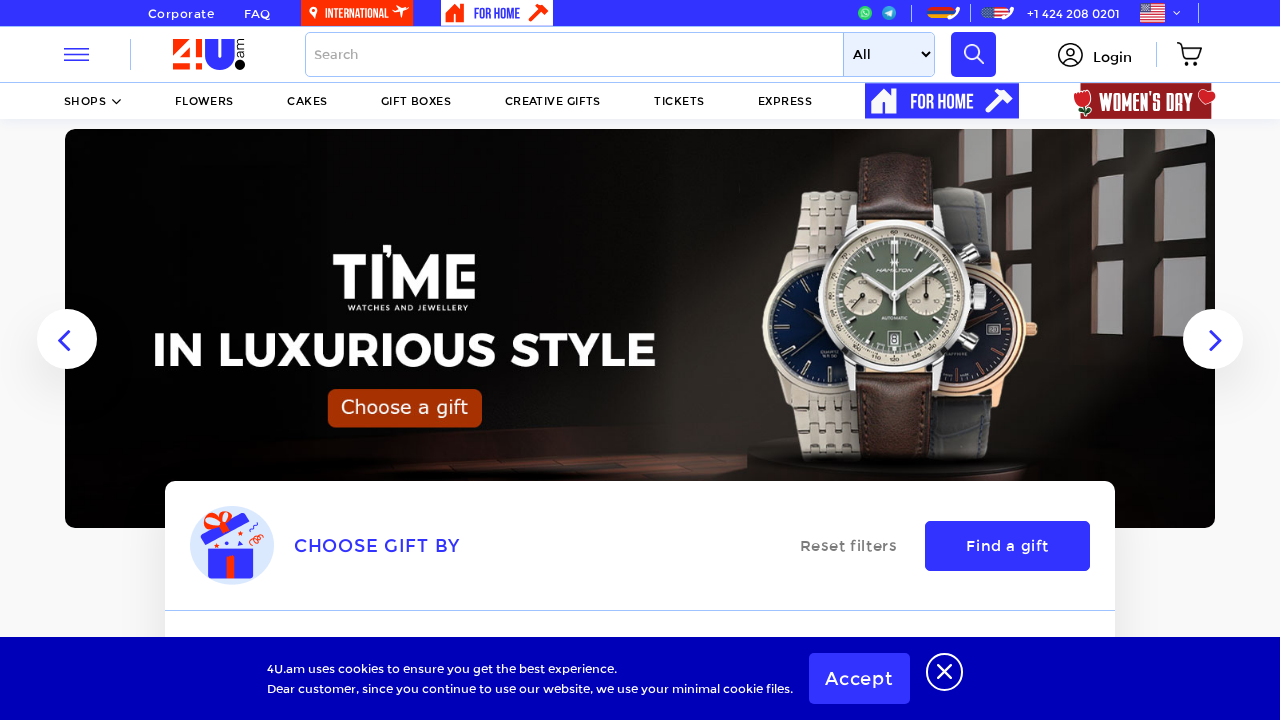

Clicked on Flowers section in navigation menu at (416, 101) on //*[@id="header"]/div[3]/ul/li[4]/a
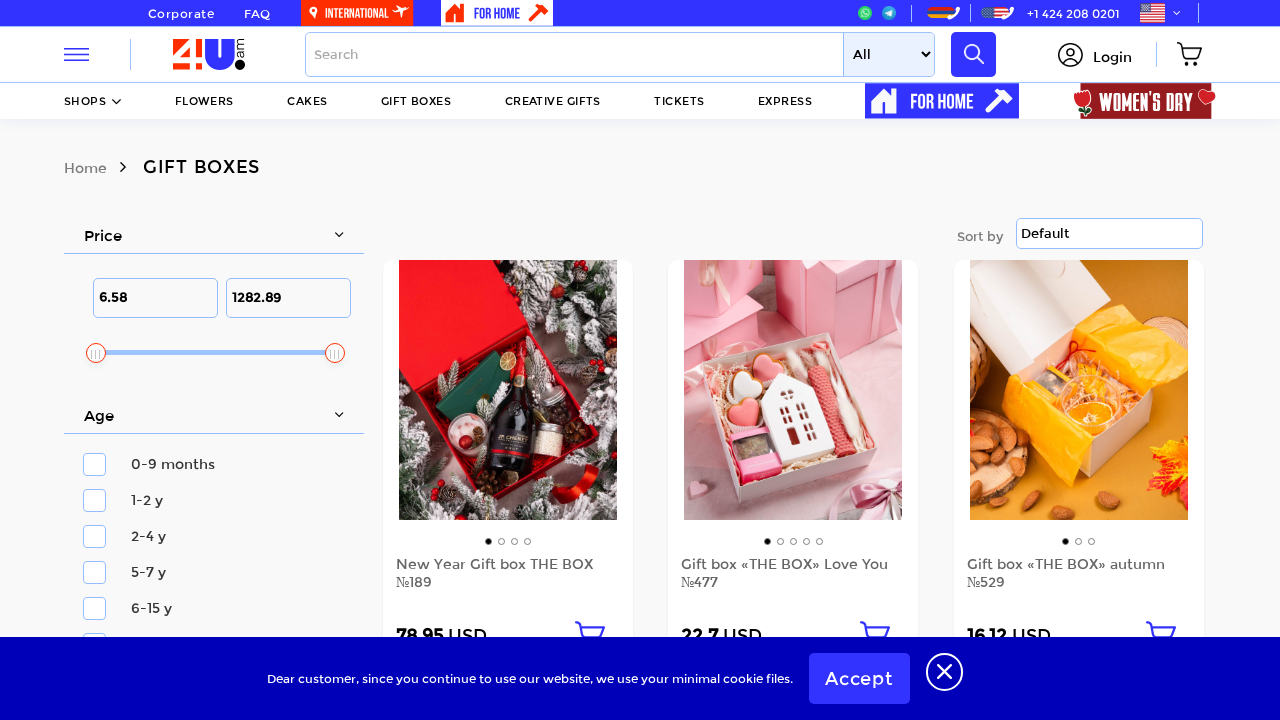

Clicked on logo to return to homepage at (209, 54) on //*[@id="header"]/div[2]/div/div[1]/a/img
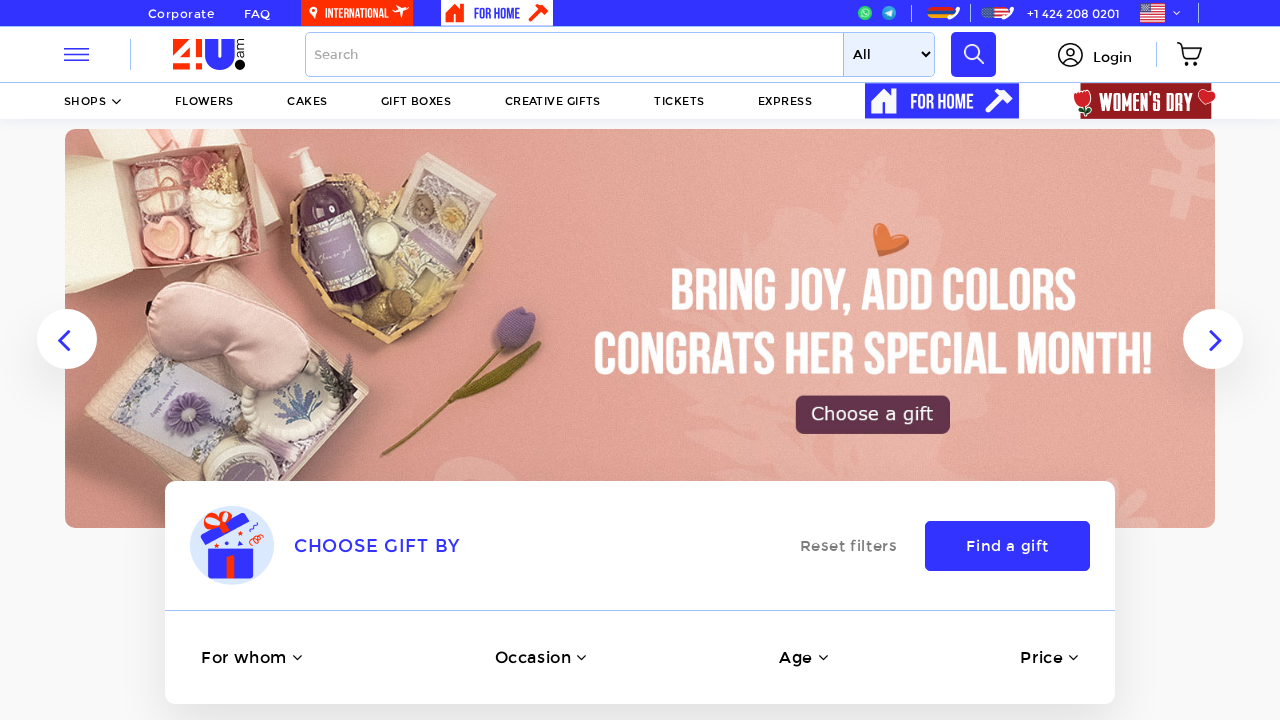

Page navigation completed and network idle
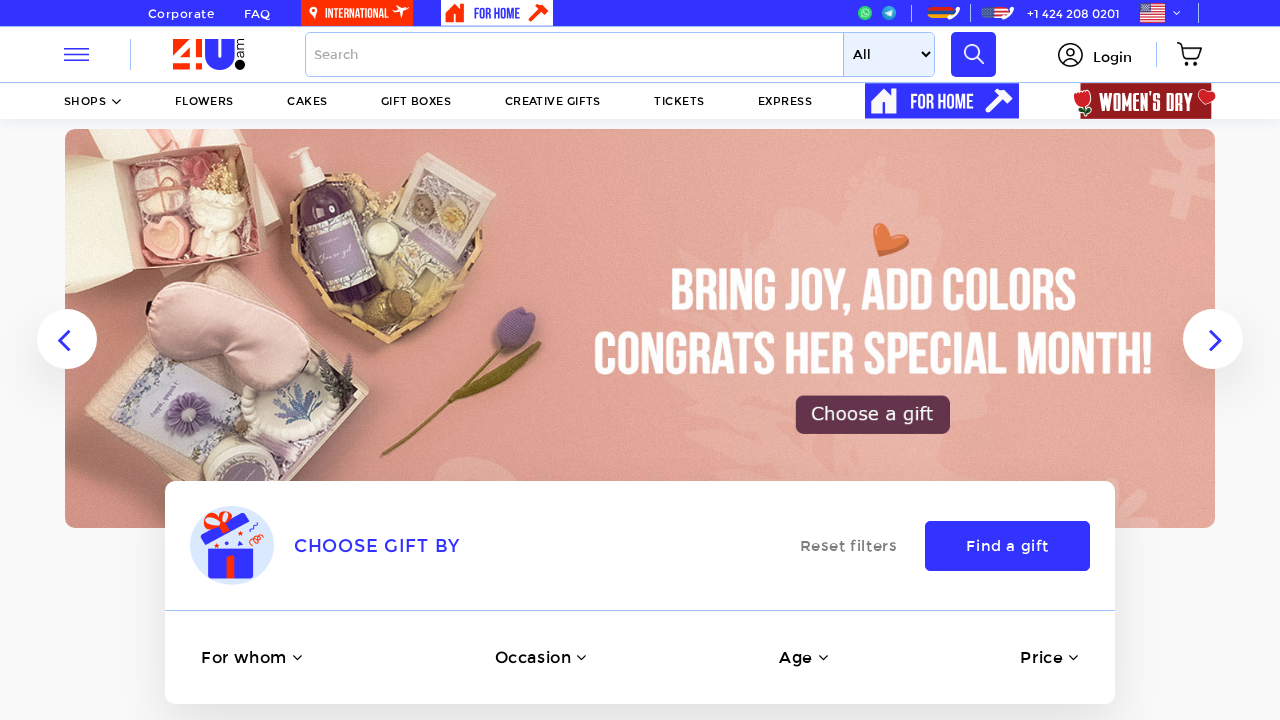

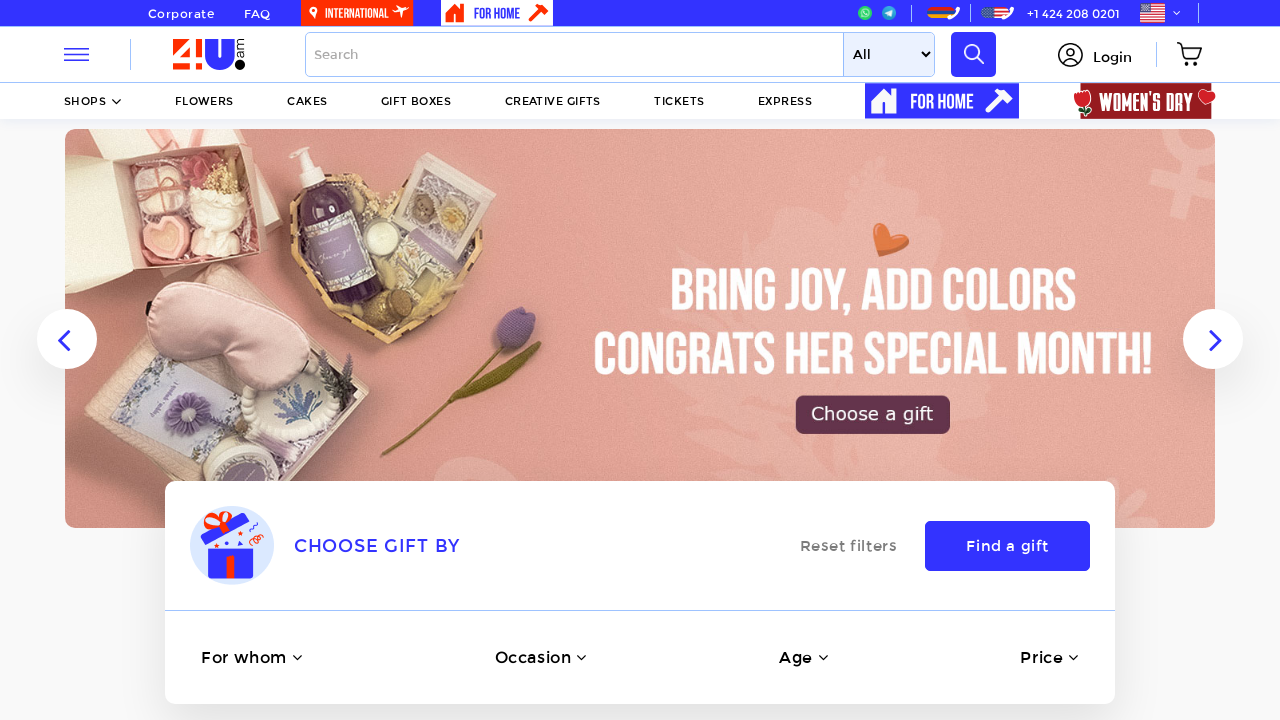